Navigates to Rahul Shetty Academy website and verifies the page loads correctly by checking the page title and URL

Starting URL: https://rahulshettyacademy.com/

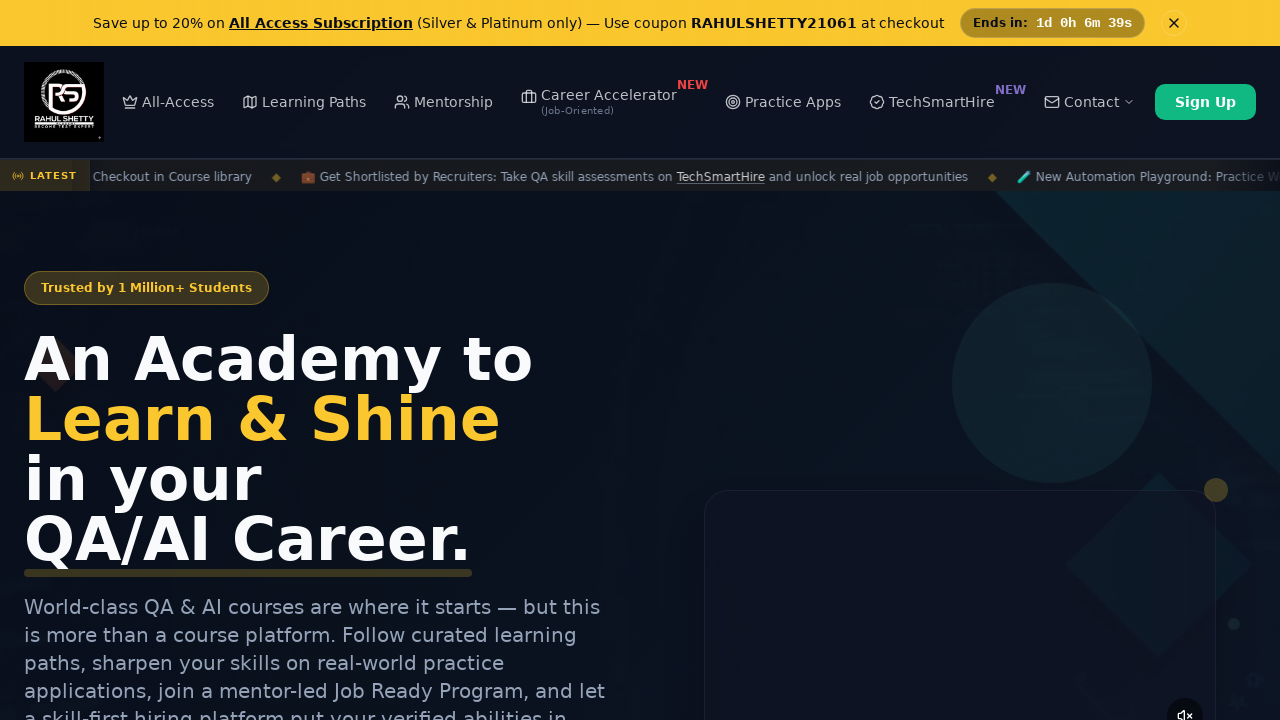

Waited for page to fully load with domcontentloaded state
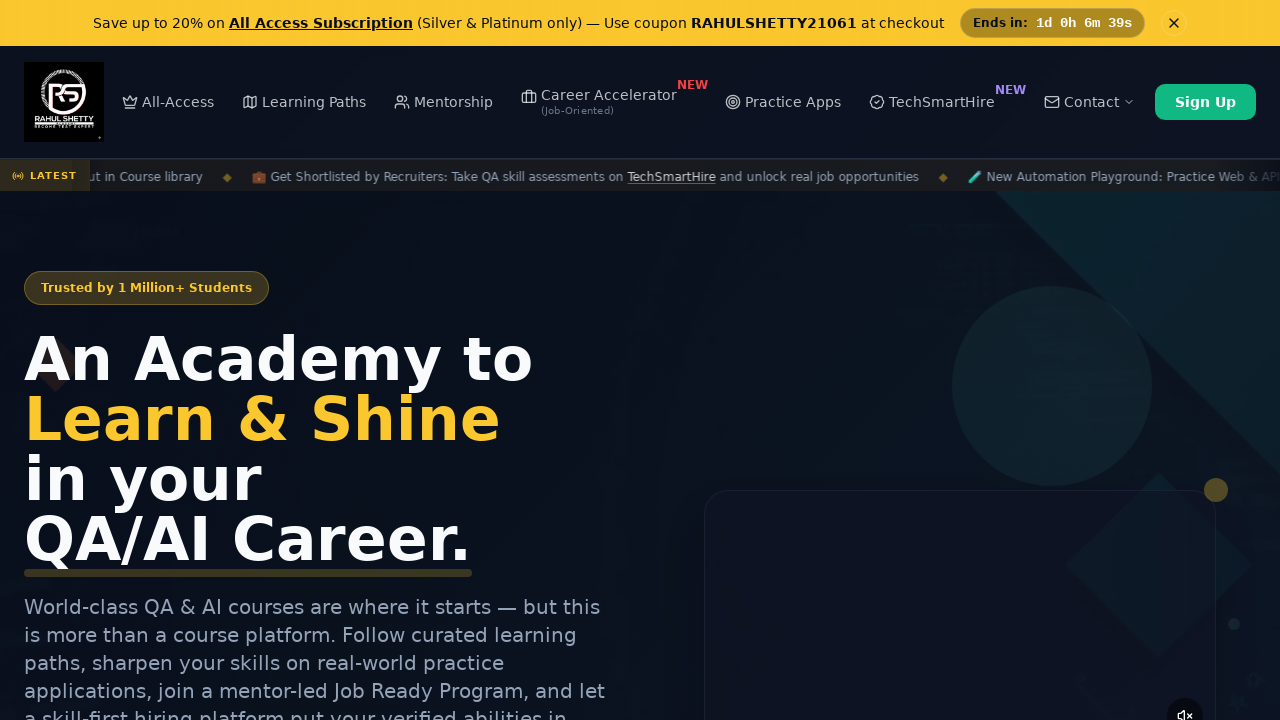

Retrieved page title: Rahul Shetty Academy | QA Automation, Playwright, AI Testing & Online Training
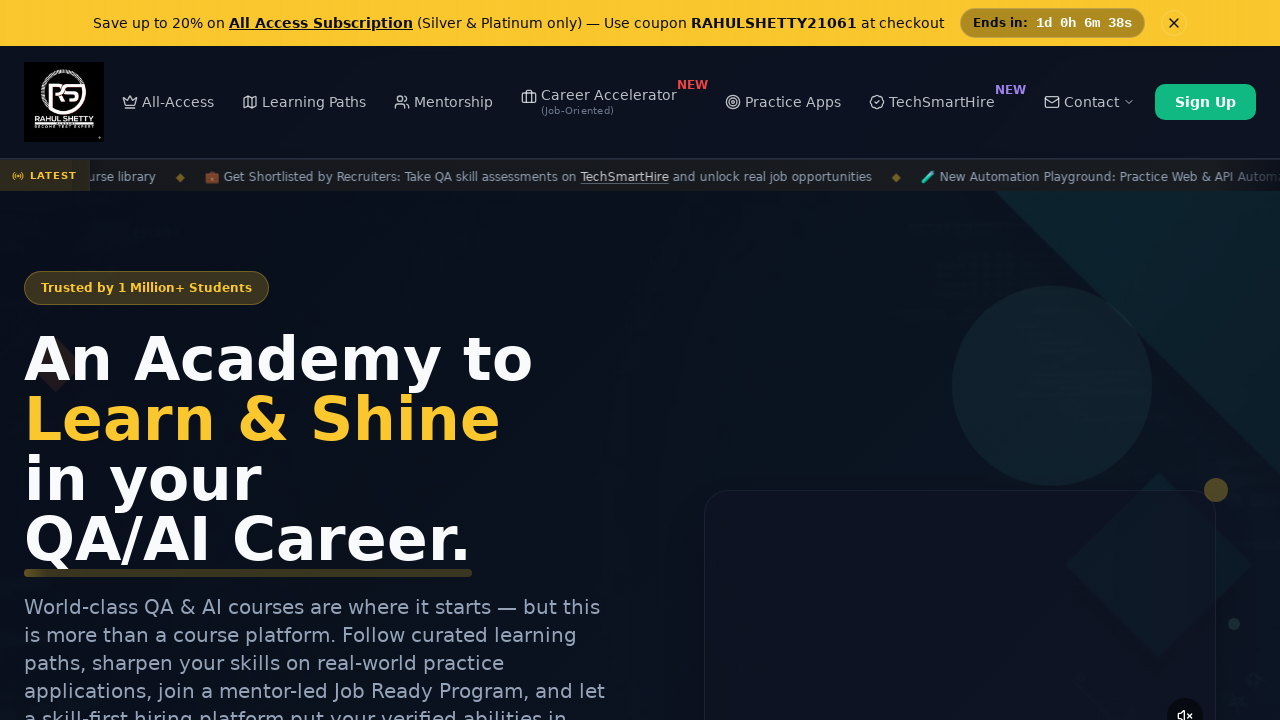

Retrieved current URL: https://rahulshettyacademy.com/
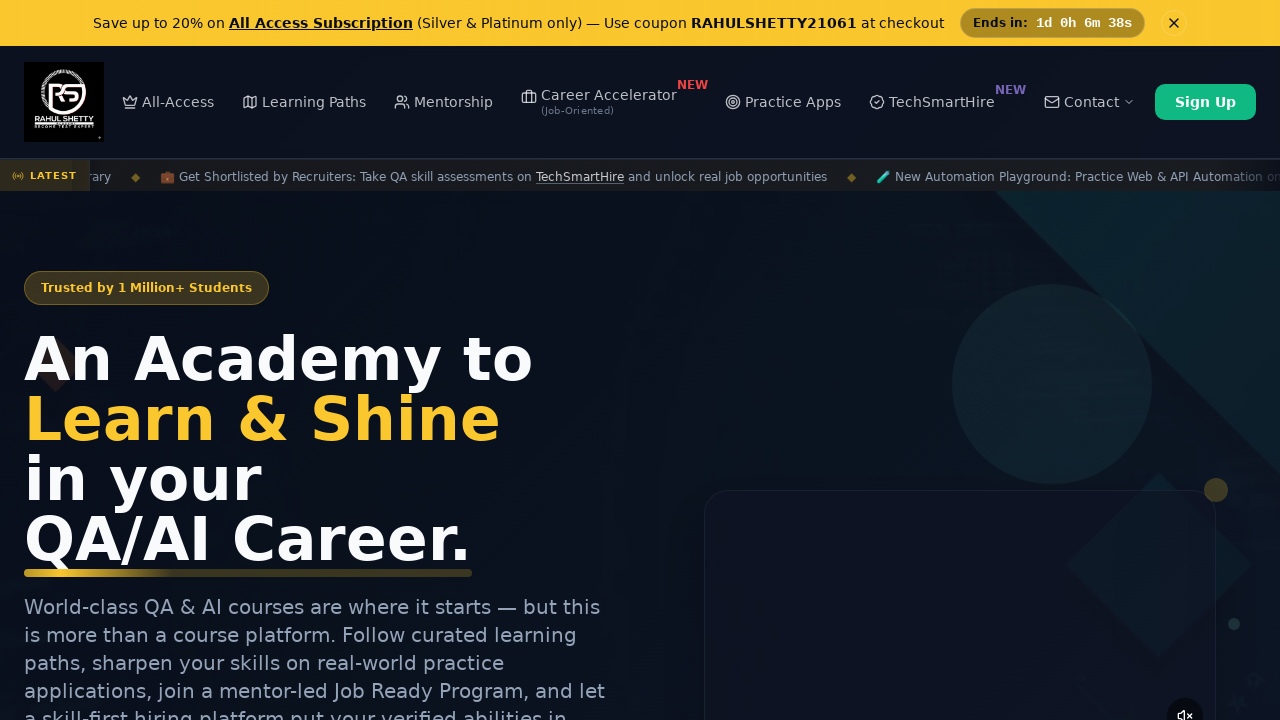

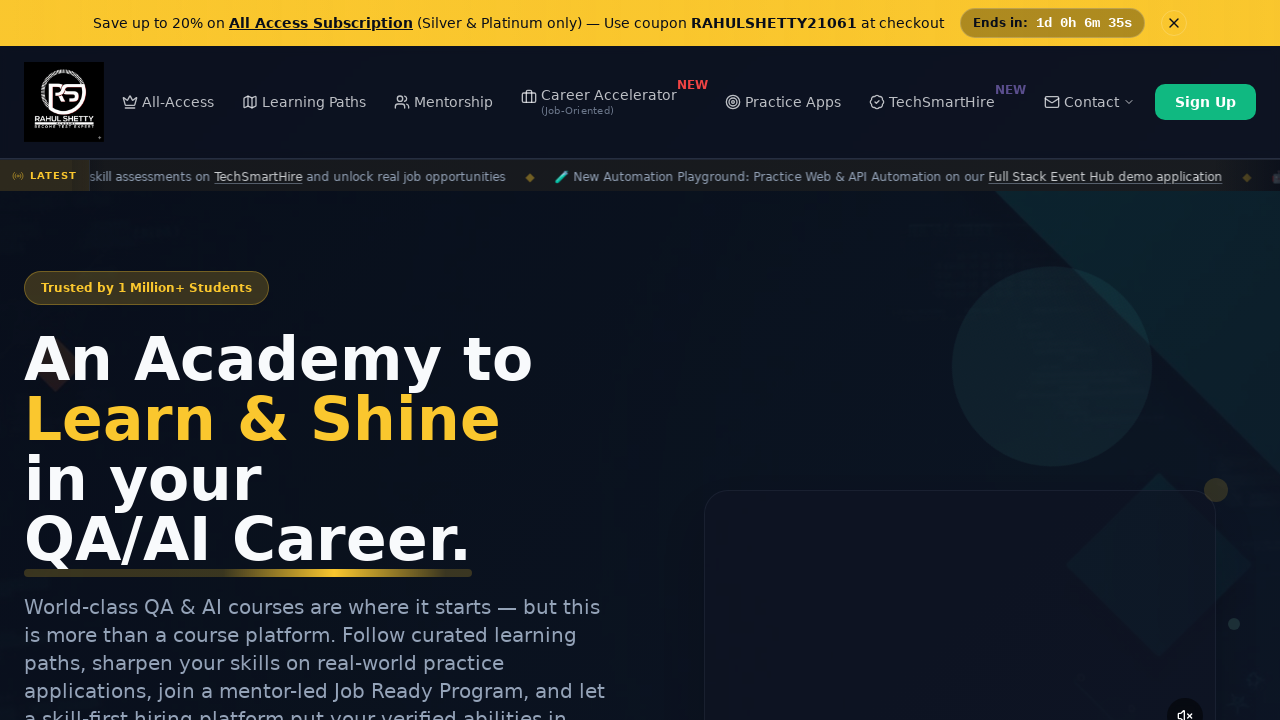